Tests that clicking the JS Alert button displays an alert with the expected text "I am a JS Alert"

Starting URL: https://the-internet.herokuapp.com

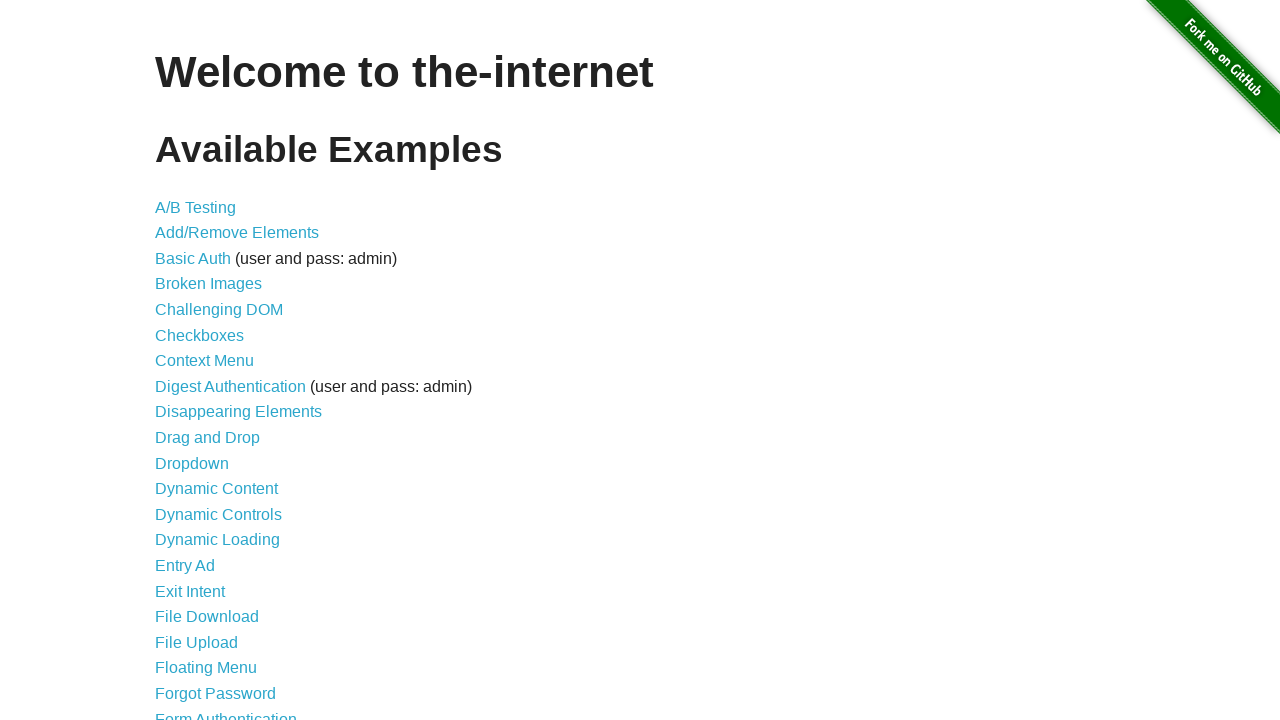

Navigated to the-internet.herokuapp.com homepage
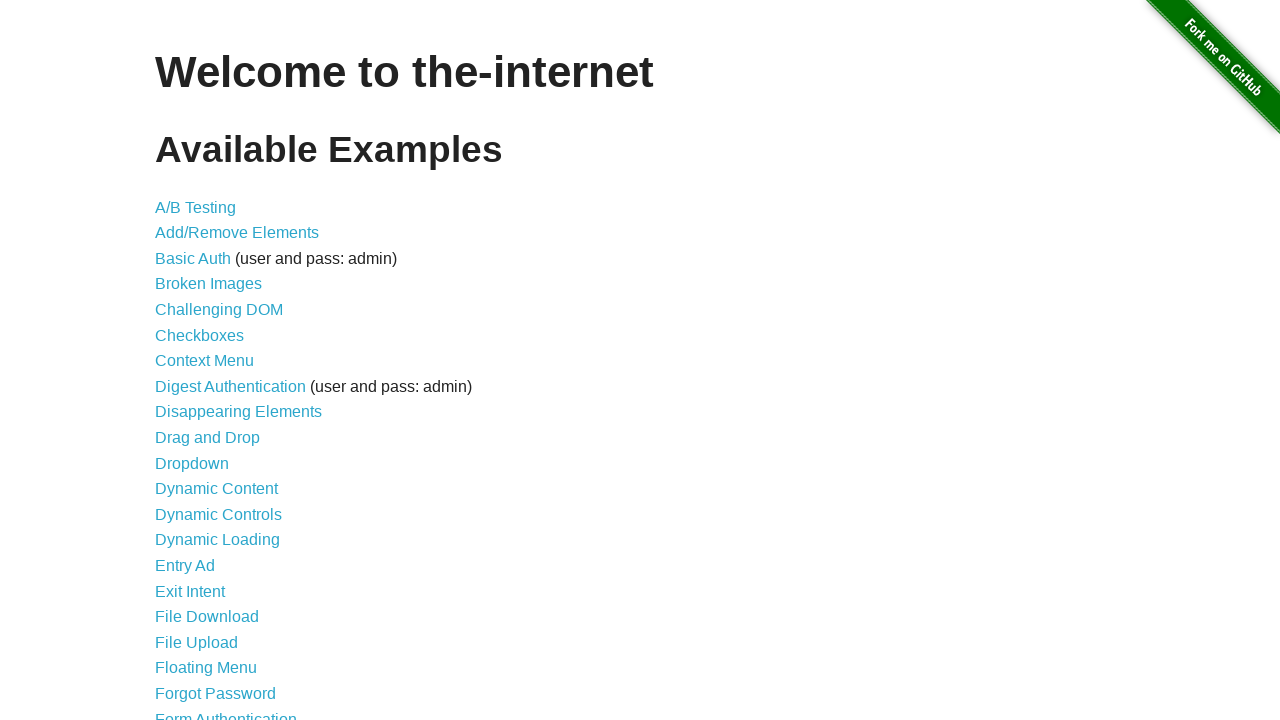

Clicked JavaScript Alerts link at (214, 361) on a[href='/javascript_alerts']
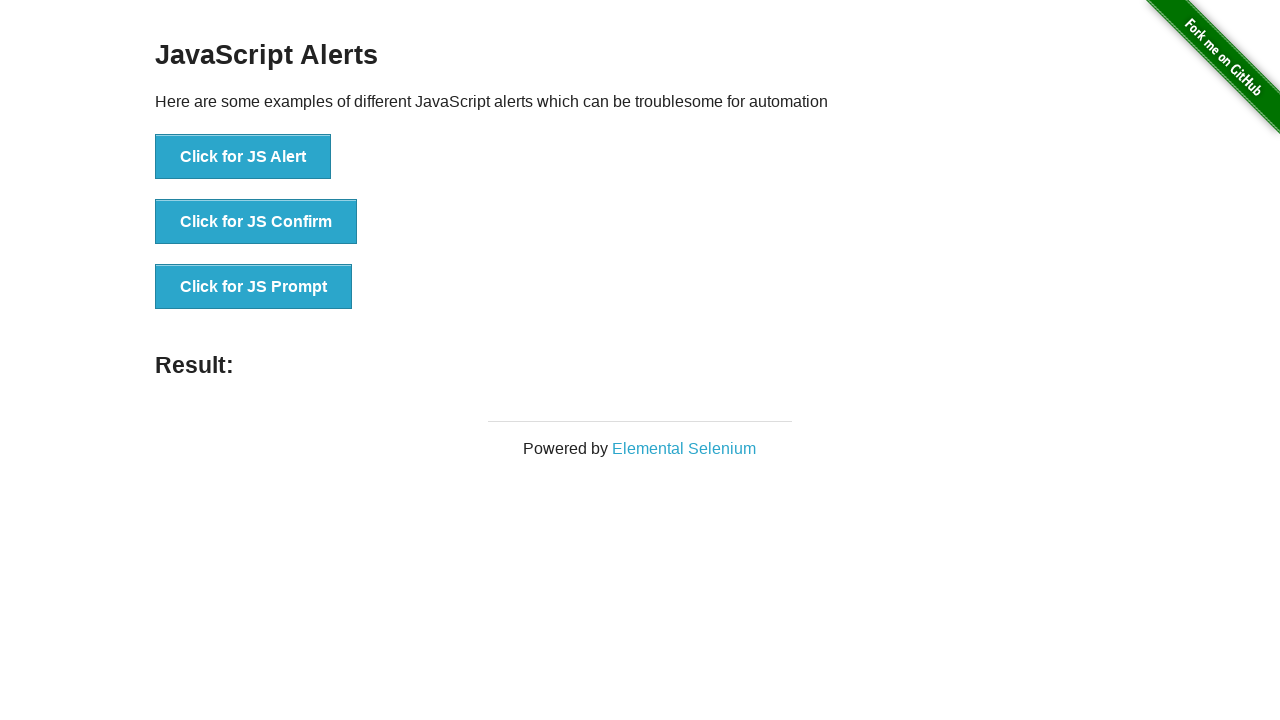

Clicked JS Alert button at (243, 157) on button[onclick='jsAlert()']
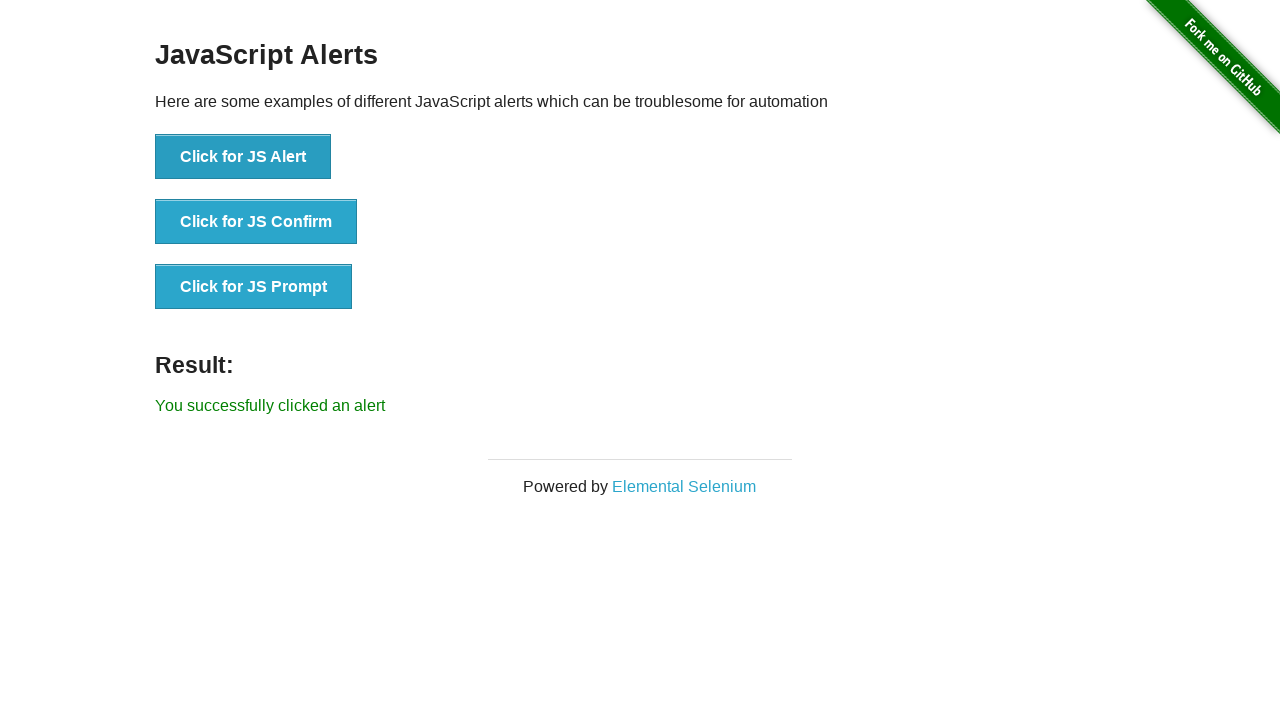

Set up dialog handler to accept alert
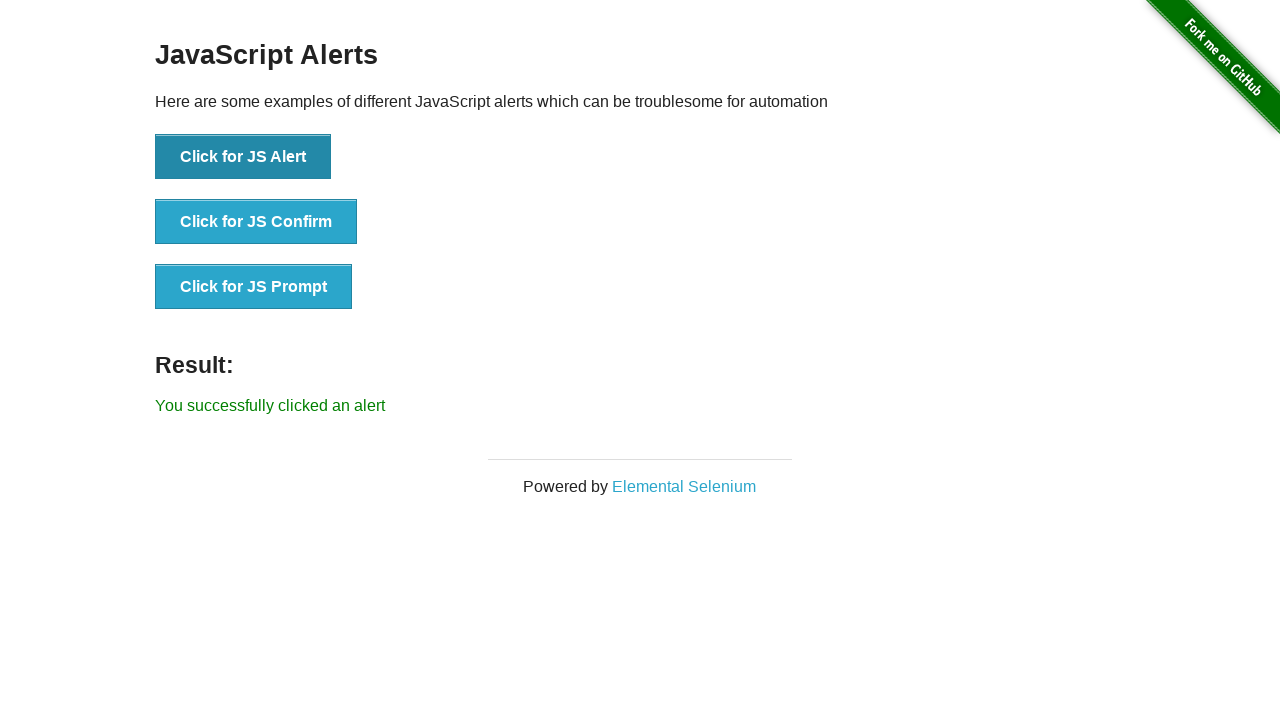

Clicked JS Alert button again to trigger alert at (243, 157) on button[onclick='jsAlert()']
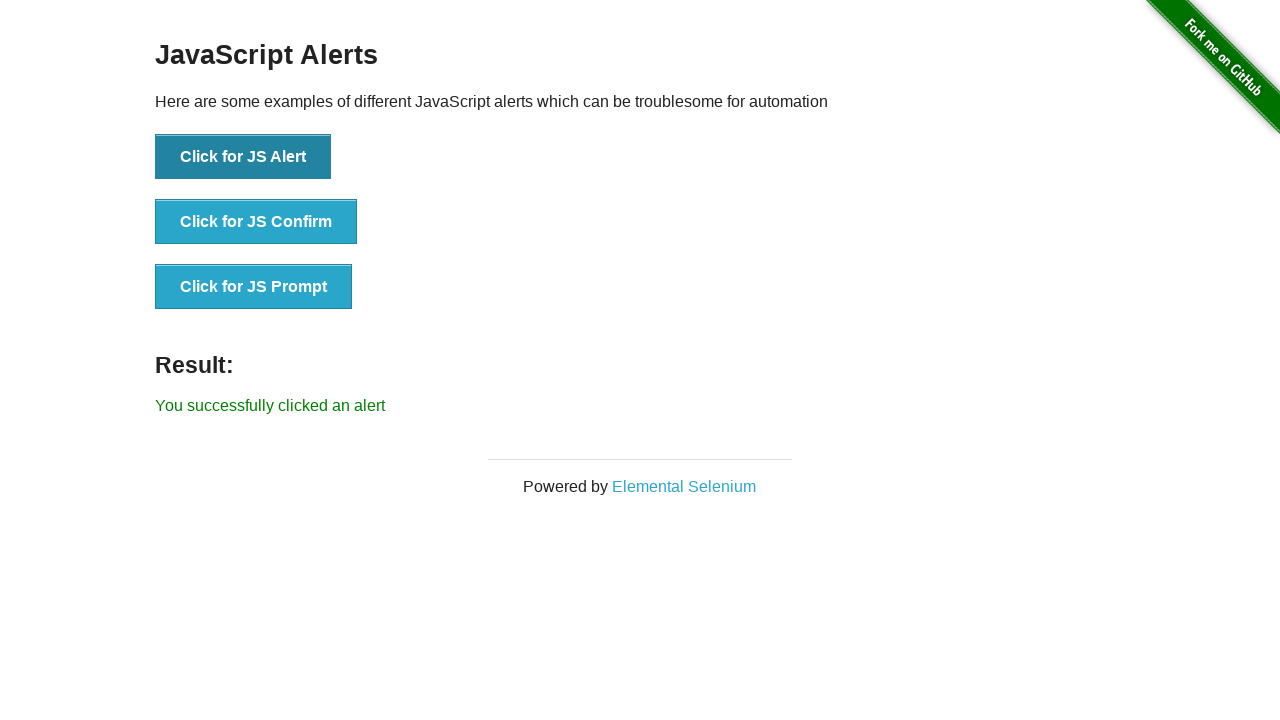

Accepted the alert dialog
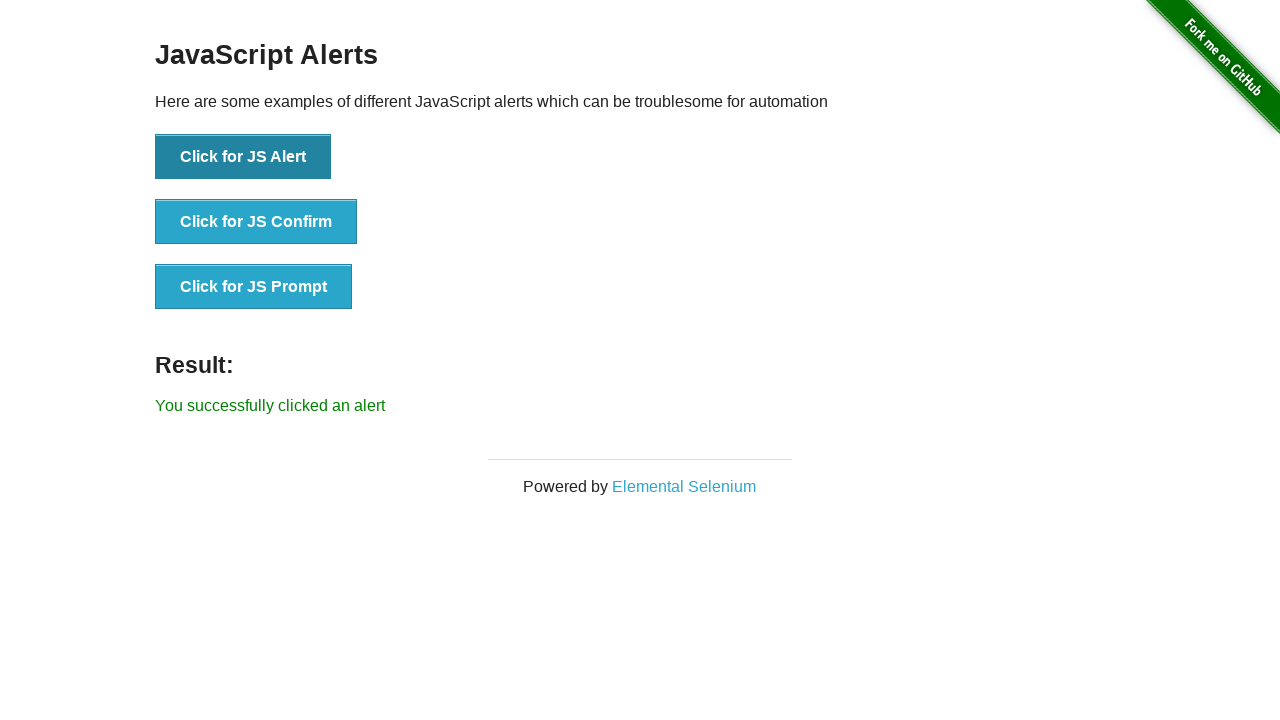

Retrieved alert result text
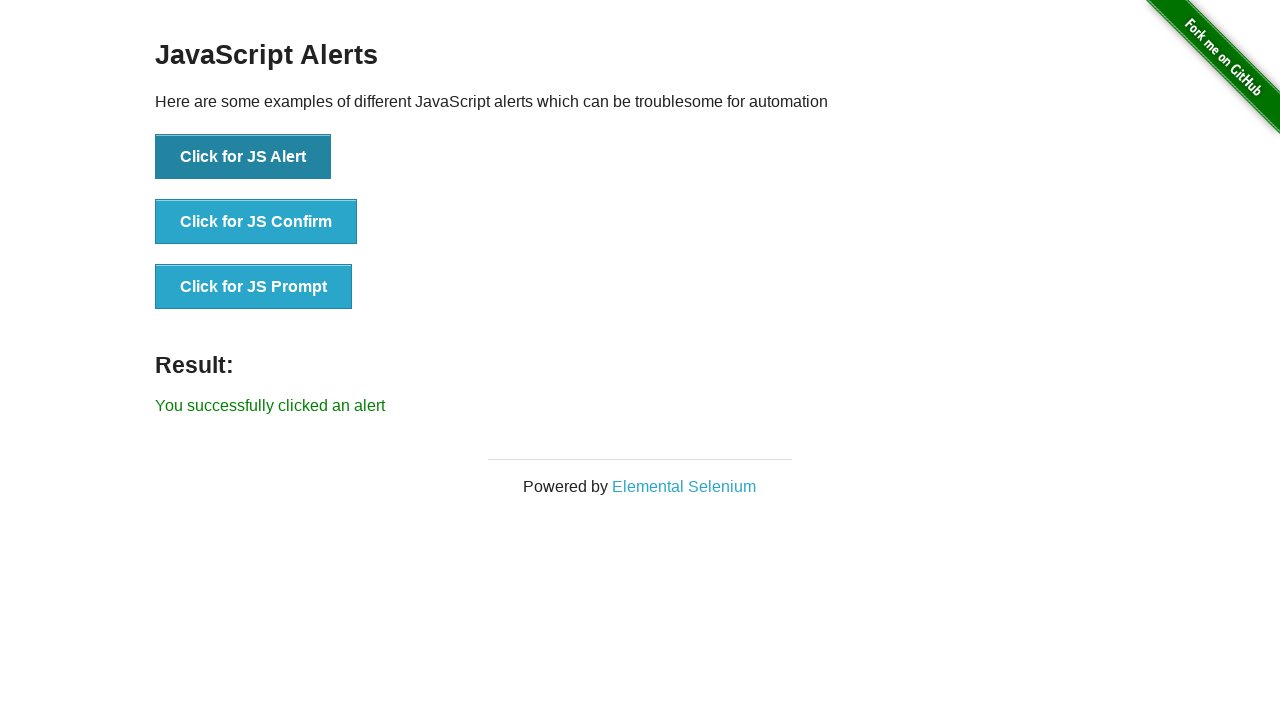

Verified alert result text is 'You successfully clicked an alert'
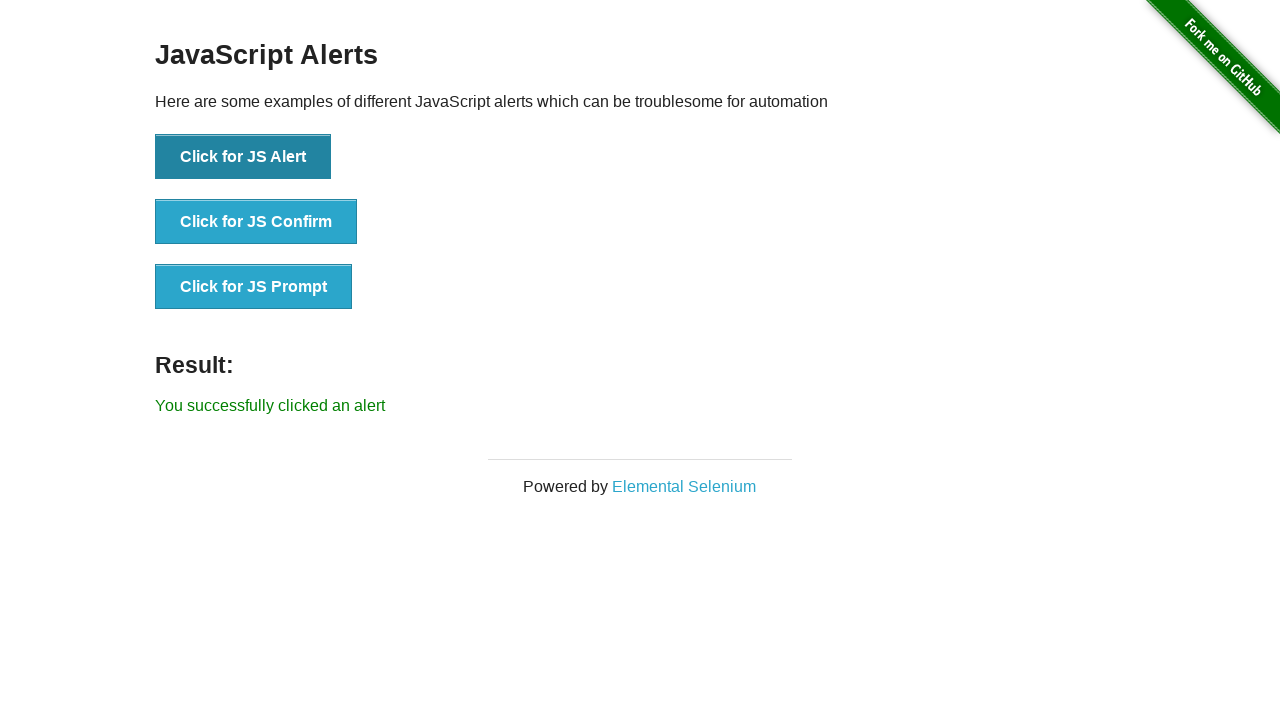

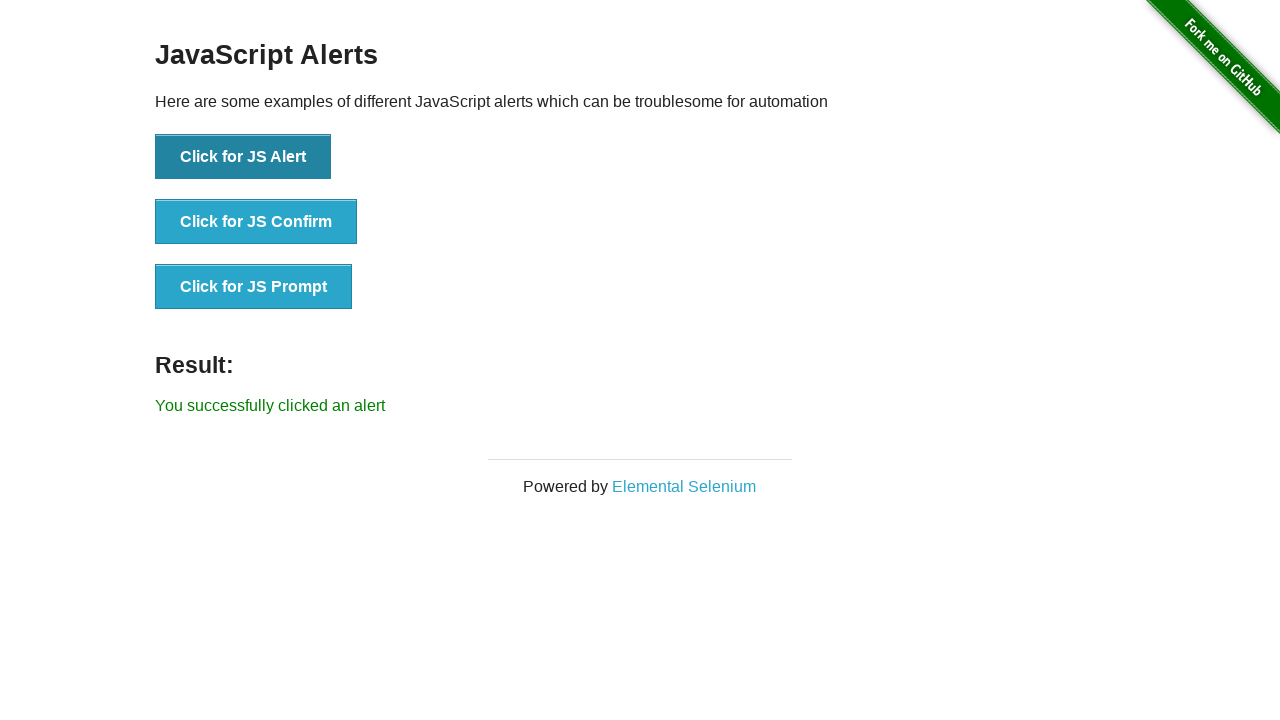